Tests the tabs widget by clicking on different tab headers to switch between content panels

Starting URL: https://jqueryui.com/

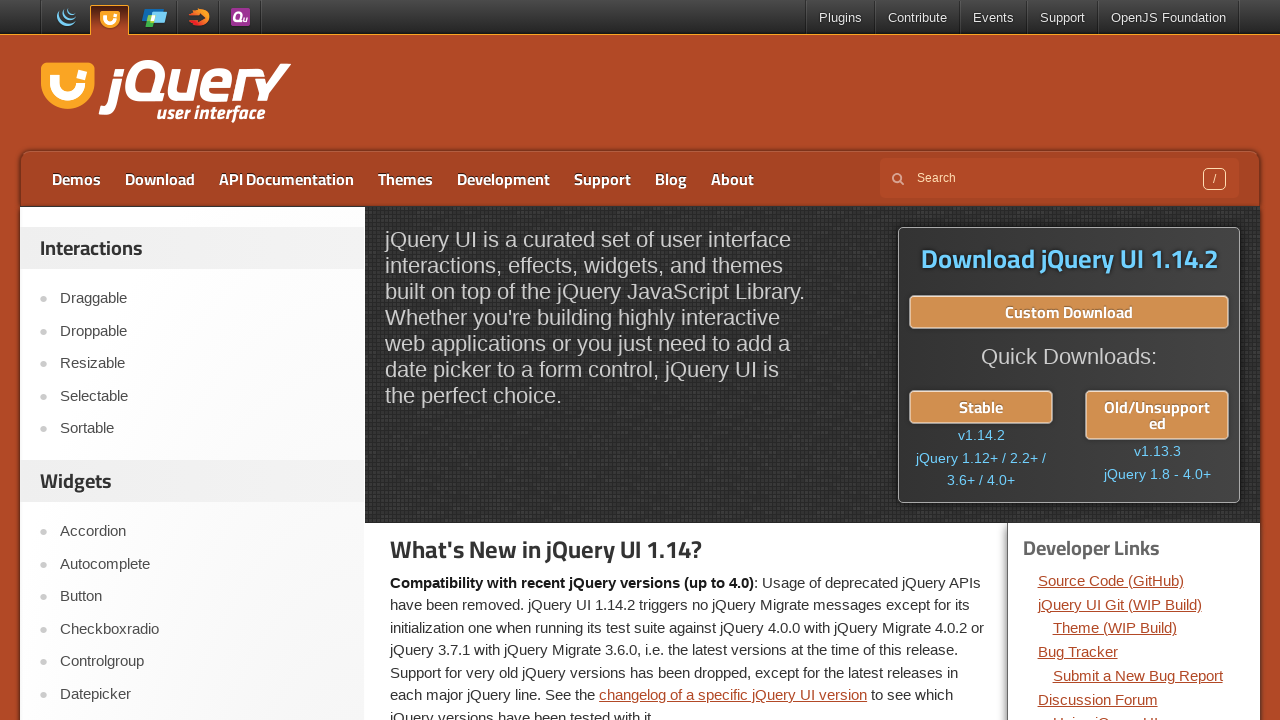

Clicked on Tabs link from jQuery UI homepage at (202, 361) on text=Tabs
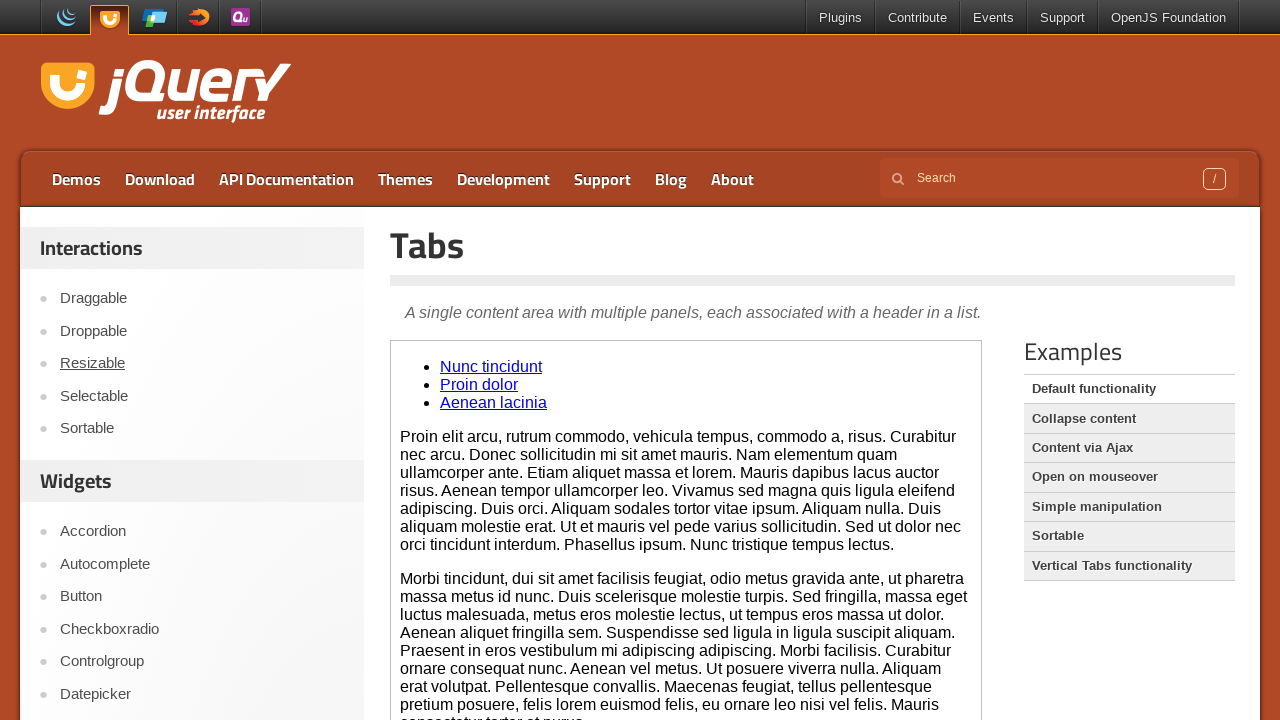

Located the iframe containing the tabs widget
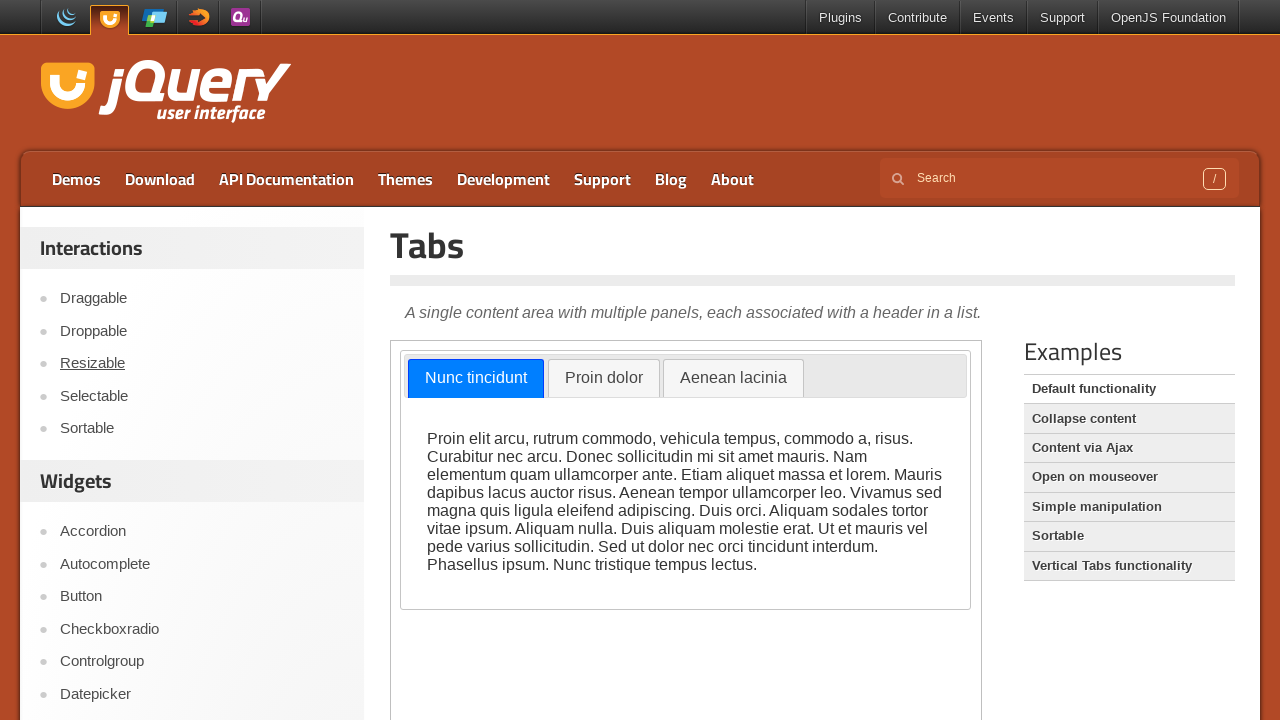

Clicked on tab 1 header to switch content at (476, 379) on iframe >> nth=0 >> internal:control=enter-frame >> //*[@id='ui-id-1']
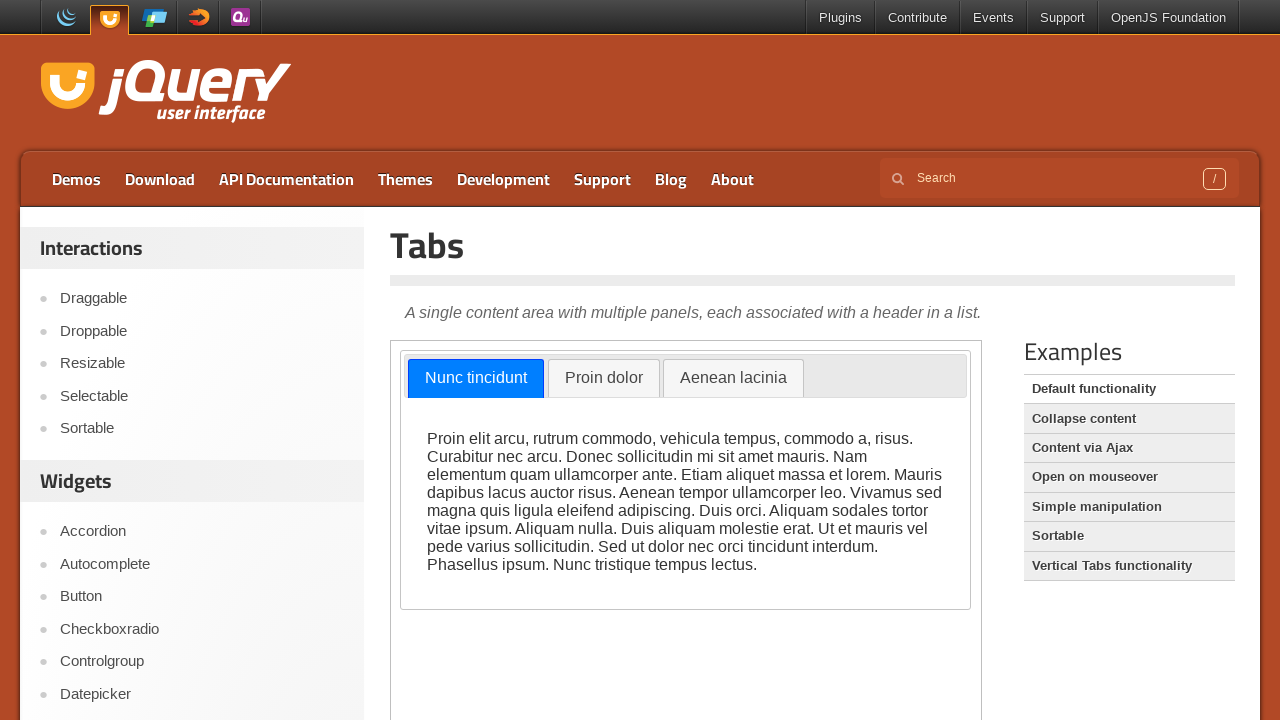

Clicked on tab 2 header to switch content at (604, 379) on iframe >> nth=0 >> internal:control=enter-frame >> //*[@id='ui-id-2']
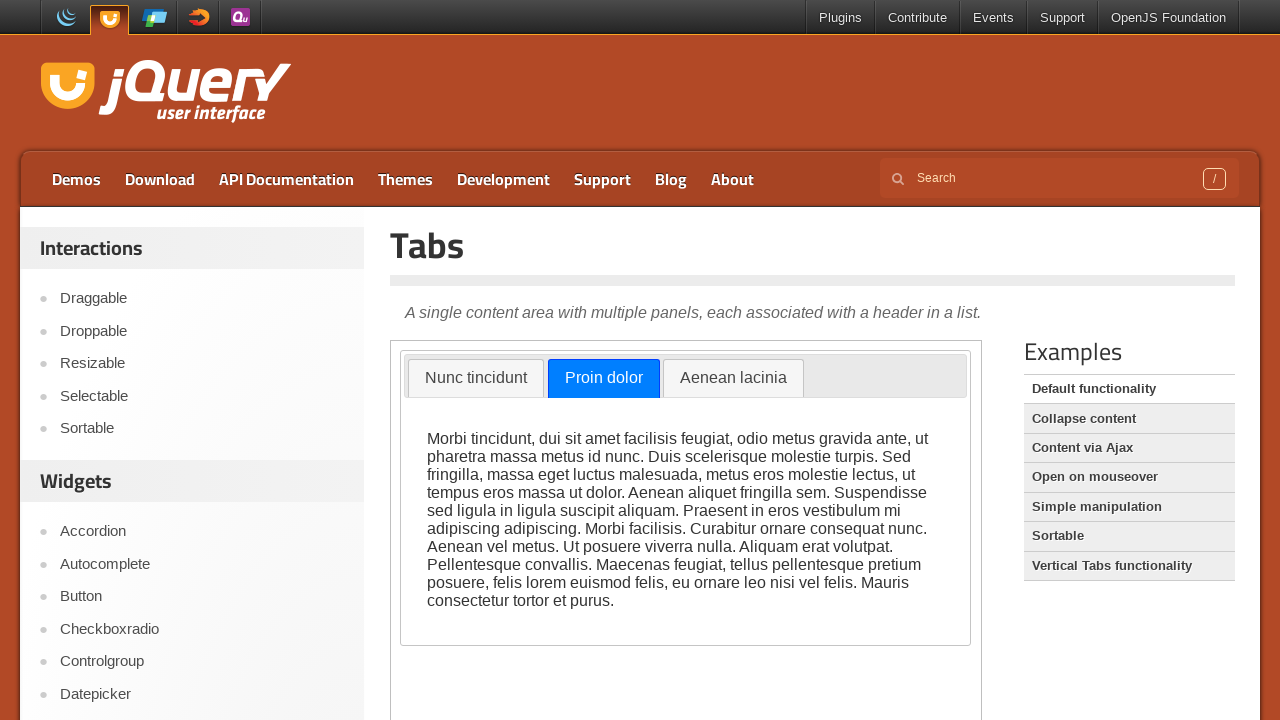

Clicked on tab 3 header to switch content at (733, 379) on iframe >> nth=0 >> internal:control=enter-frame >> //*[@id='ui-id-3']
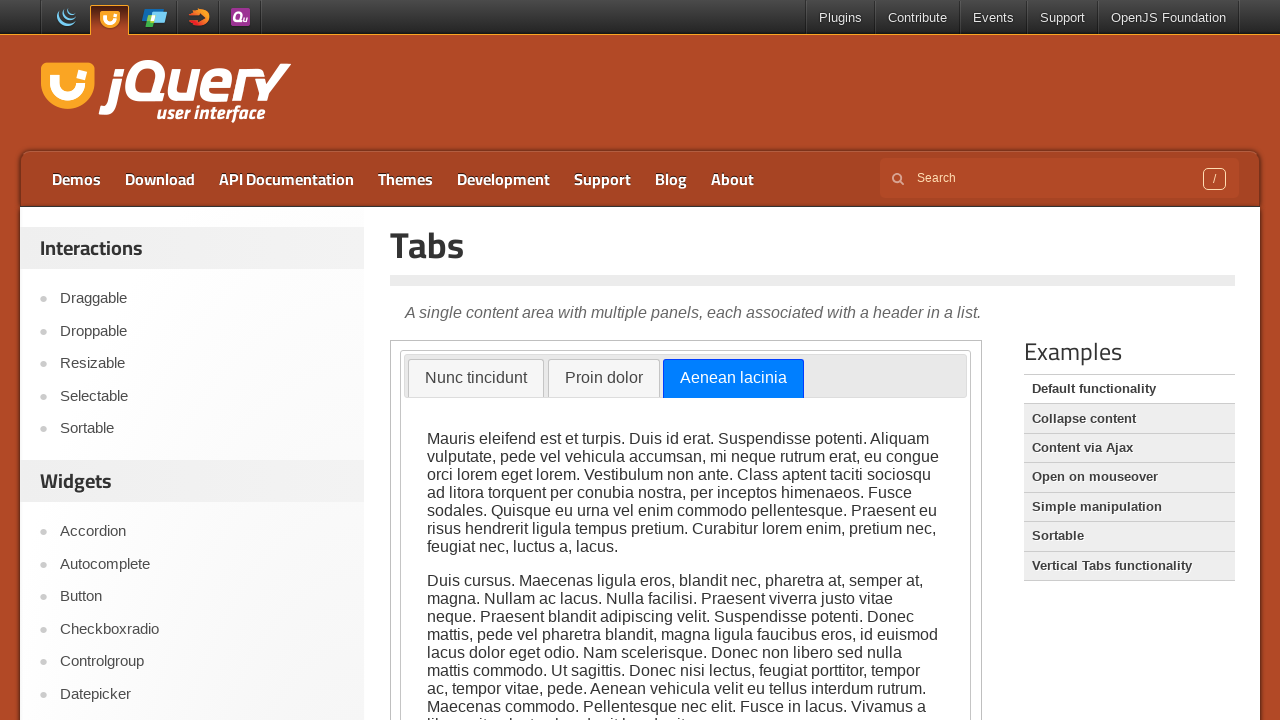

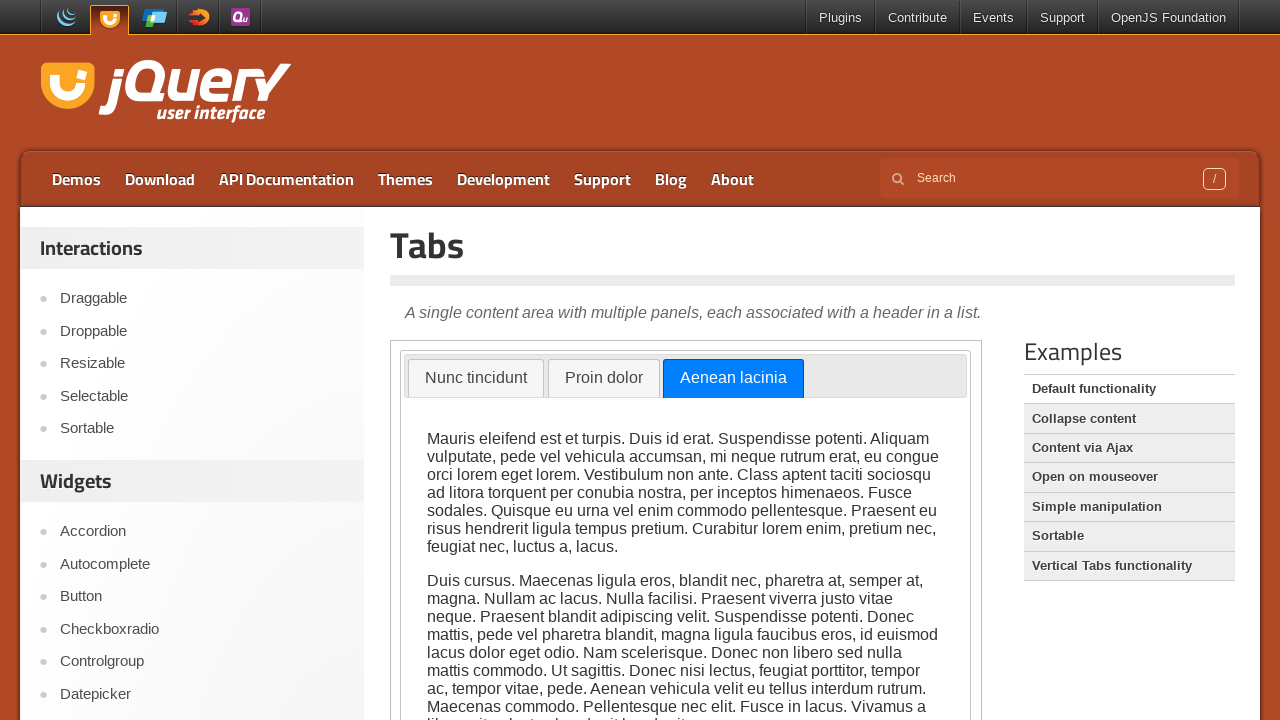